Tests radio button selection and alert handling functionality by selecting a radio button, entering a name, triggering an alert, and accepting it

Starting URL: https://rahulshettyacademy.com/AutomationPractice/

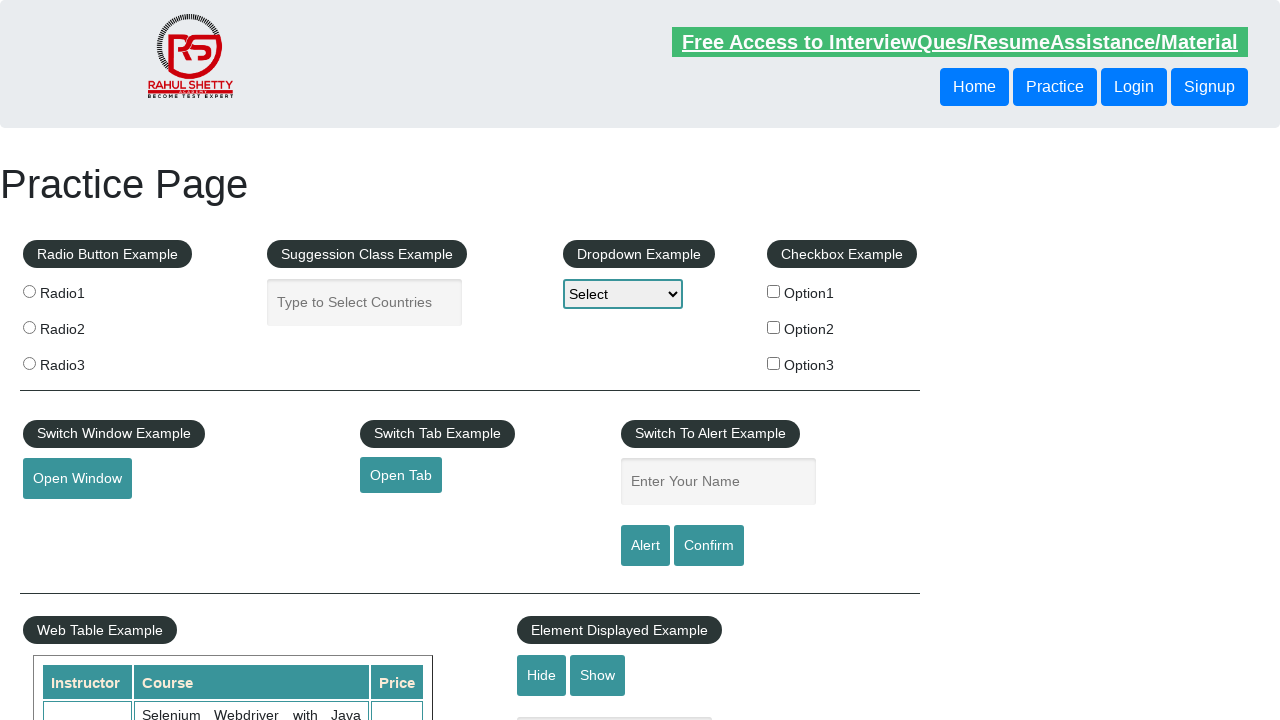

Clicked the third radio button at (29, 363) on .radioButton >> nth=2
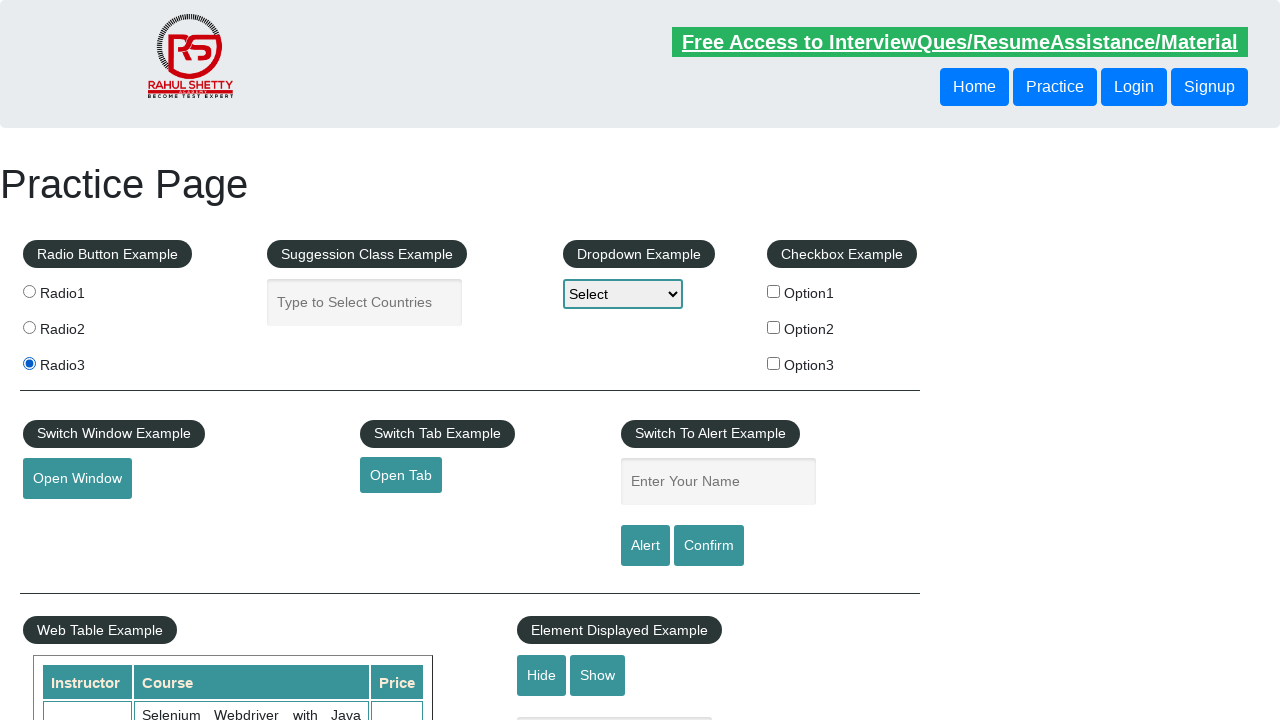

Entered 'nauman' in the name field on #name
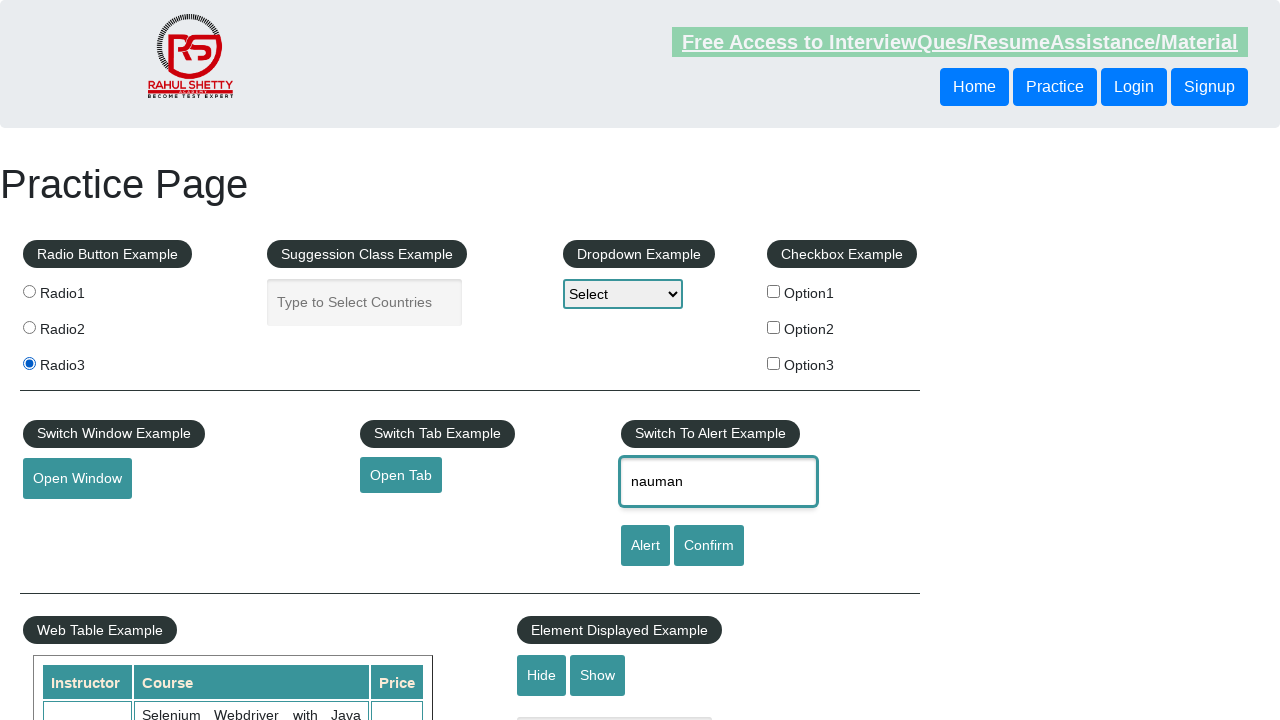

Set up alert dialog handler to accept alerts
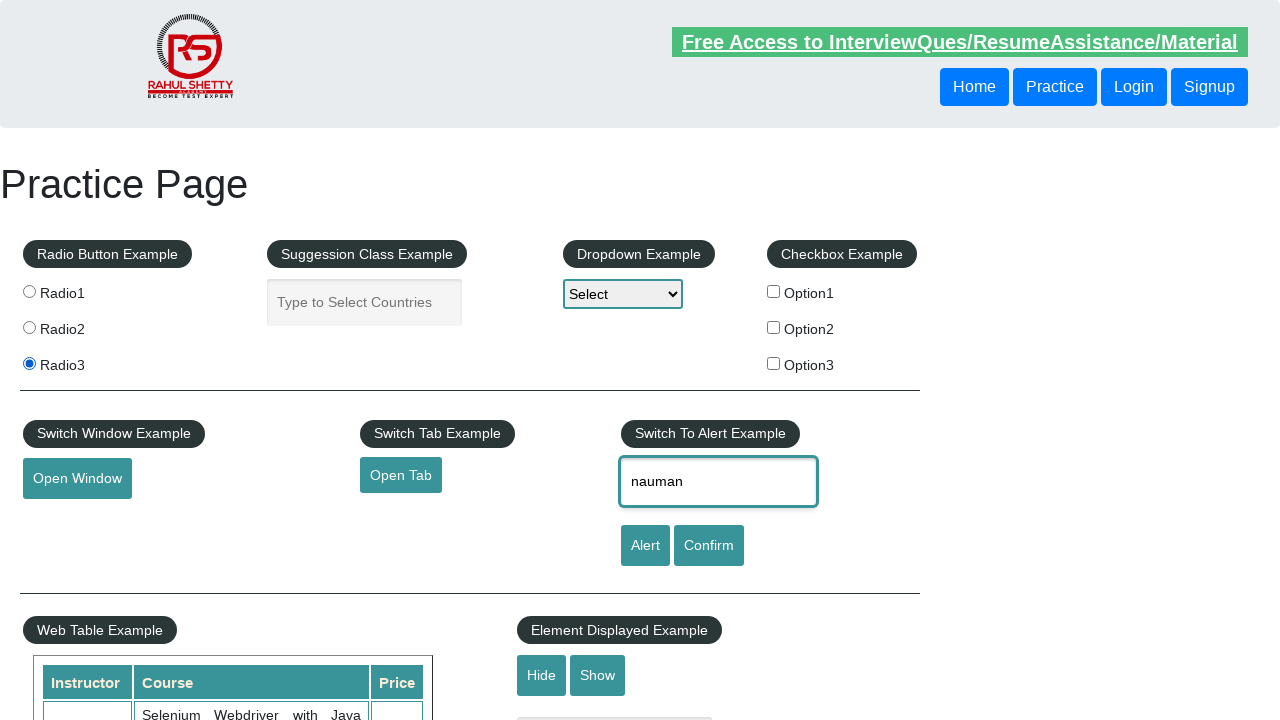

Clicked alert button to trigger the alert at (645, 546) on #alertbtn
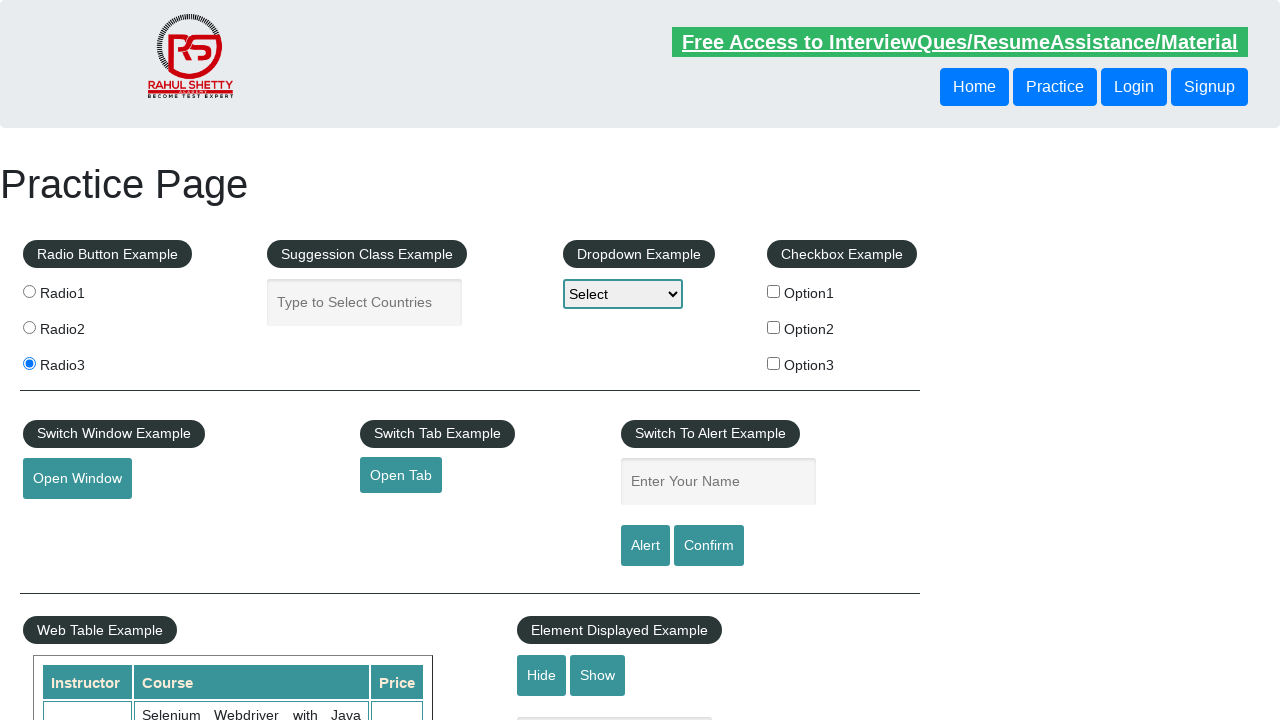

Waited for alert to be processed
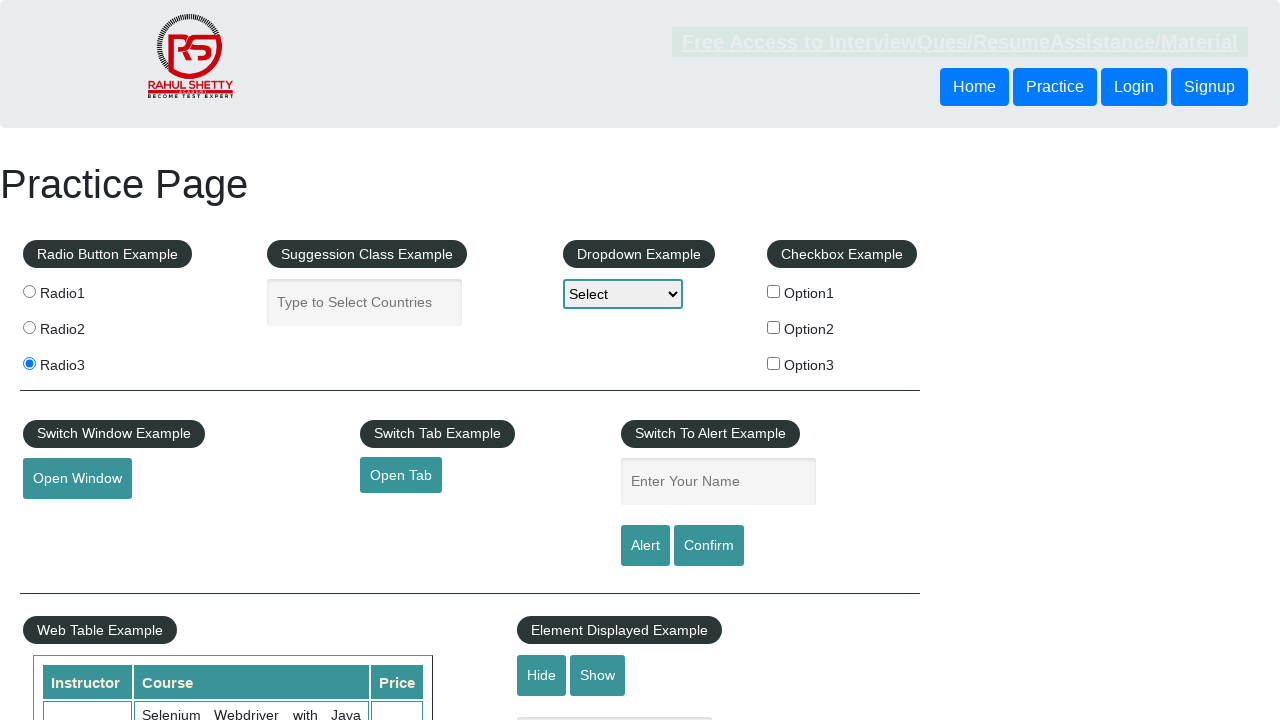

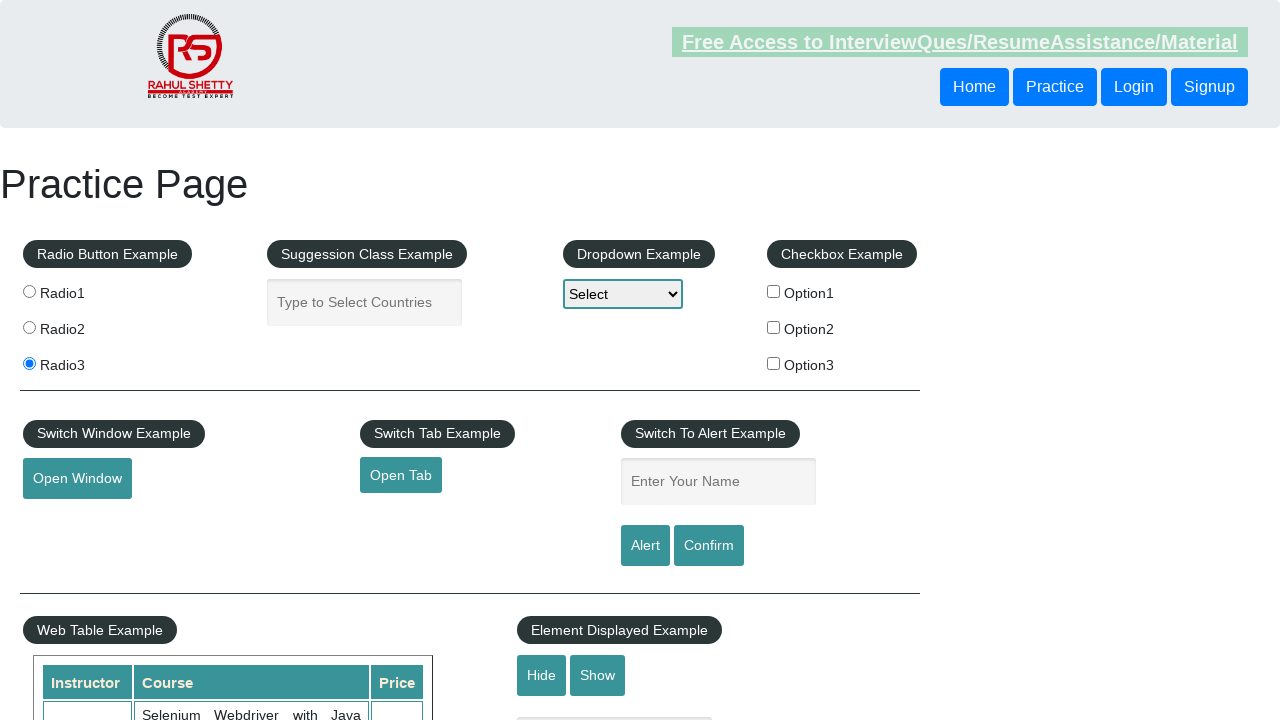